Tests registration form with password shorter than 6 characters

Starting URL: https://alada.vn/tai-khoan/dang-ky.html

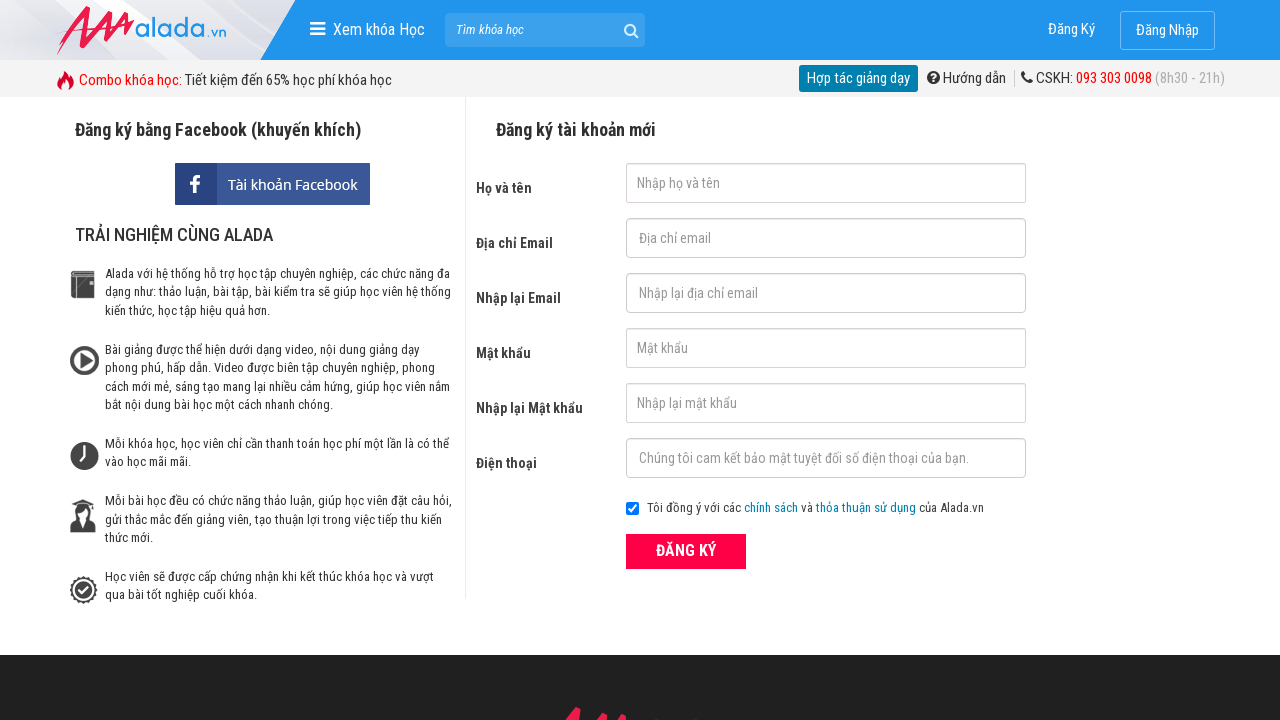

Filled first name field with 'Rhys Warren' on #txtFirstname
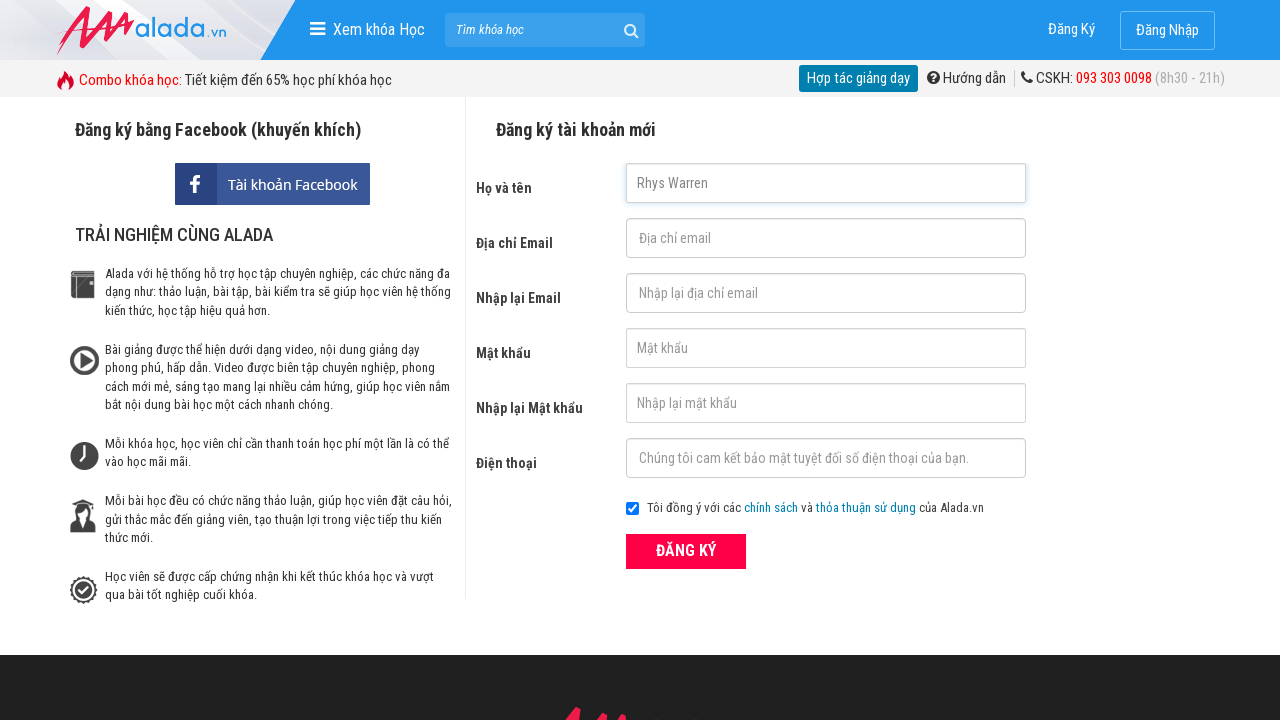

Filled email field with 'Rhys.Warren@gg.com' on #txtEmail
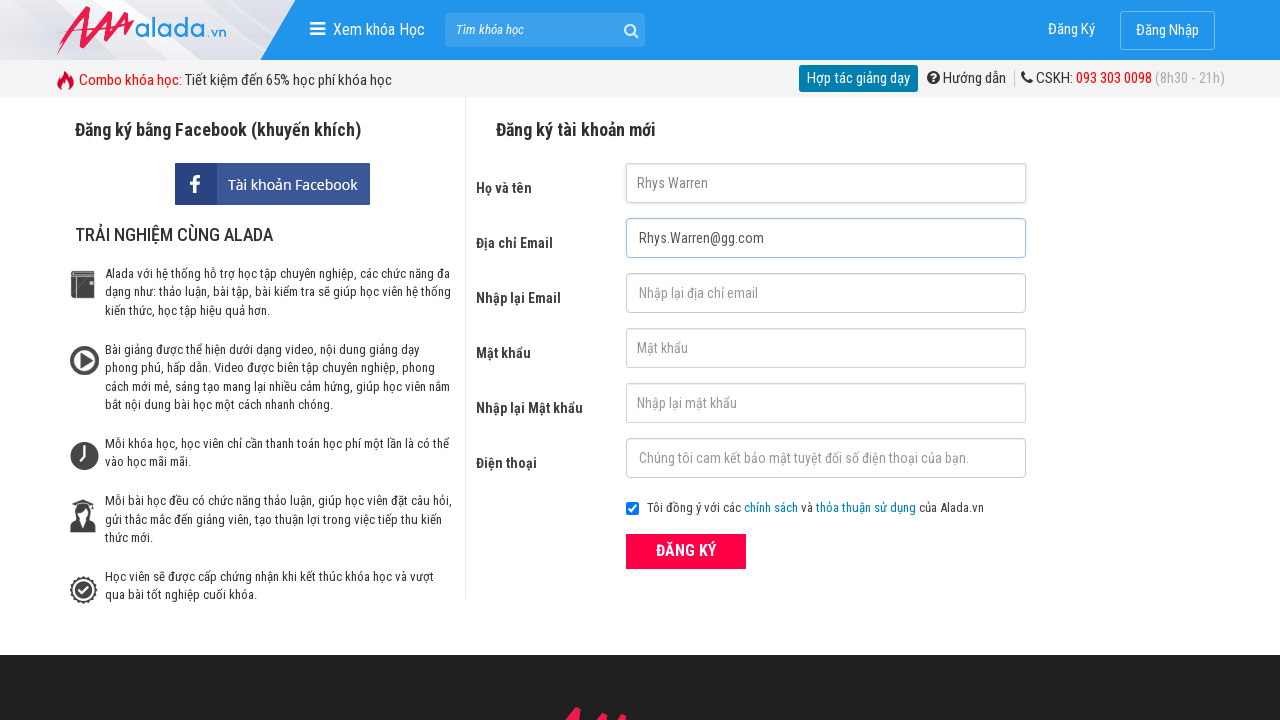

Filled confirm email field with 'Rhys.Warren@gg.com' on #txtCEmail
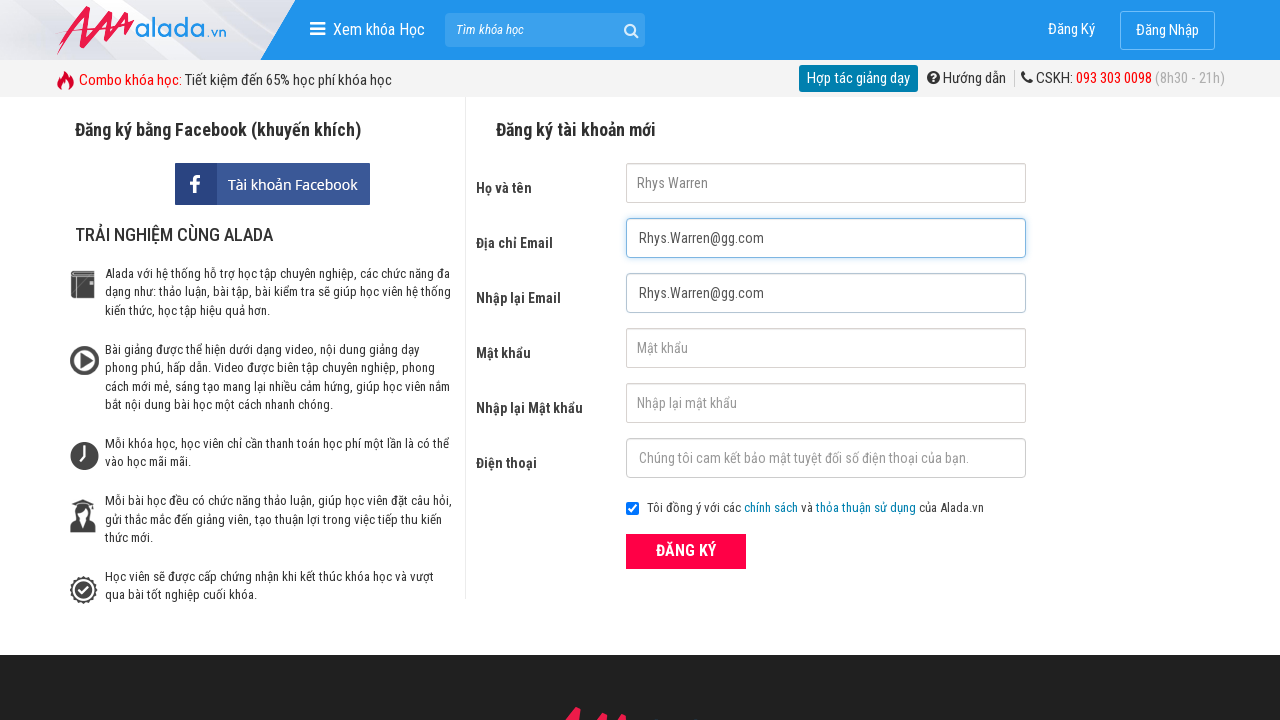

Filled password field with '123' (3 characters - below minimum) on #txtPassword
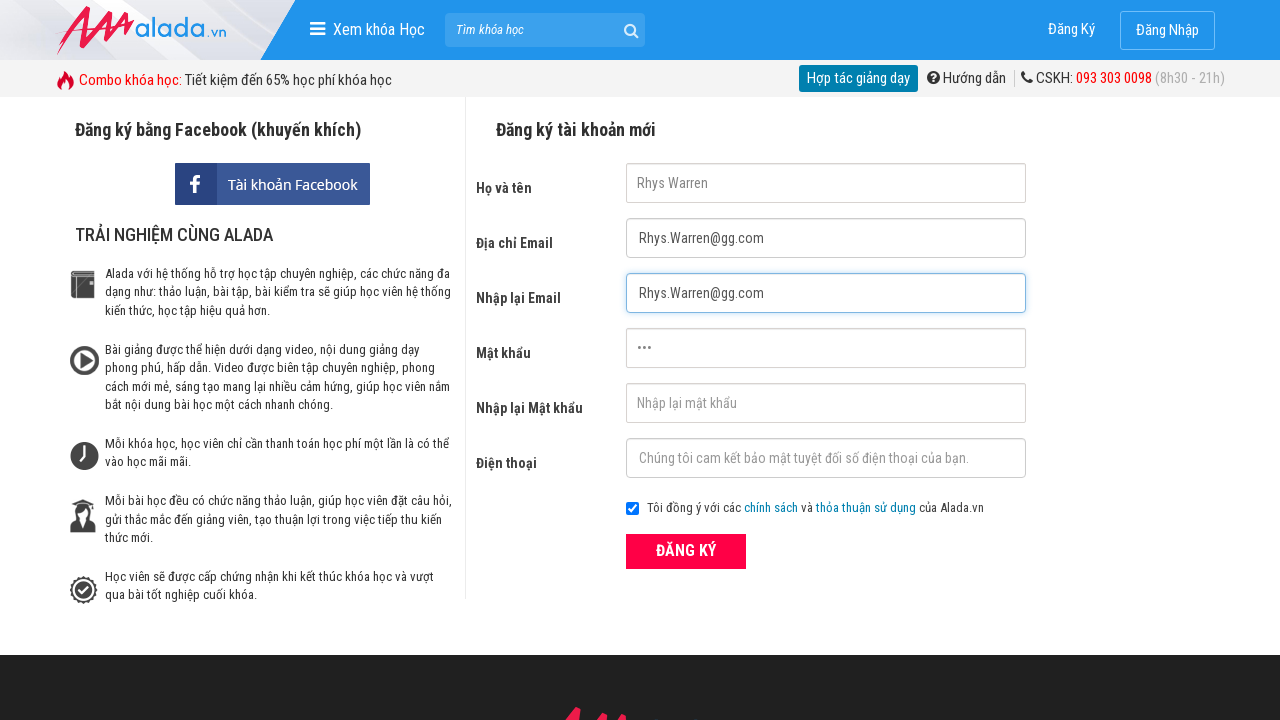

Filled confirm password field with '123' on #txtCPassword
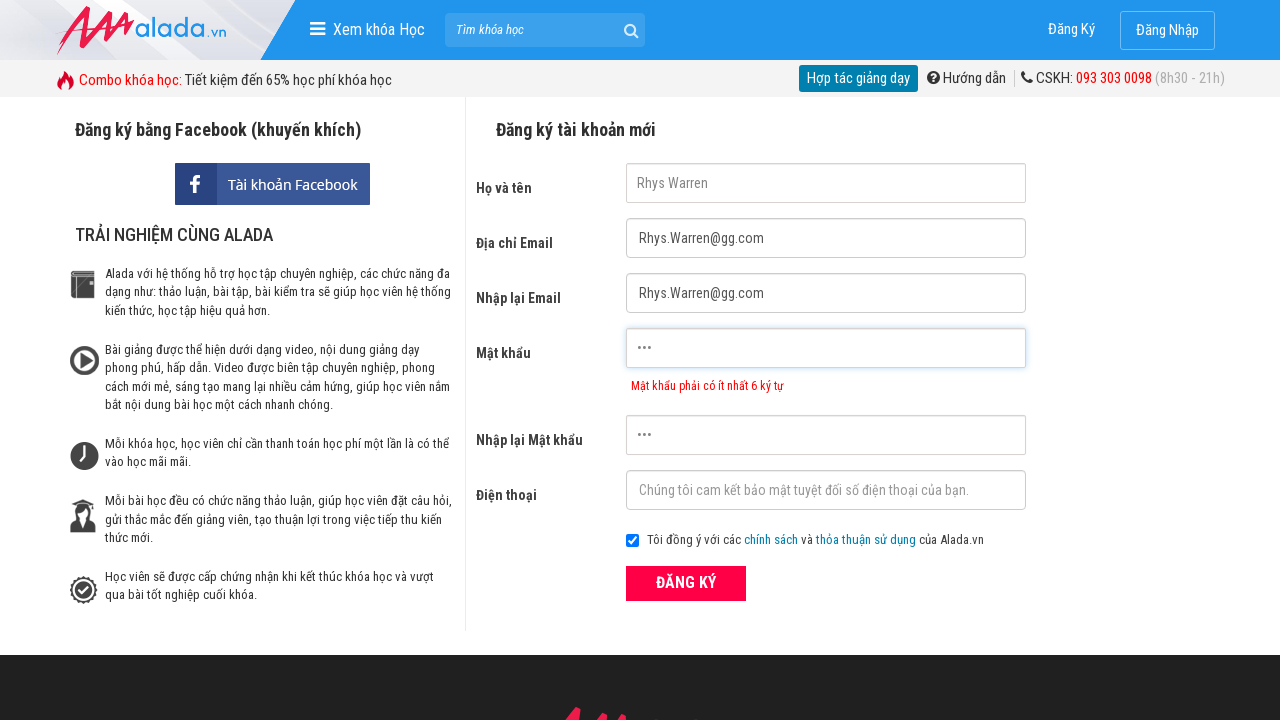

Filled phone field with '0129001166' on #txtPhone
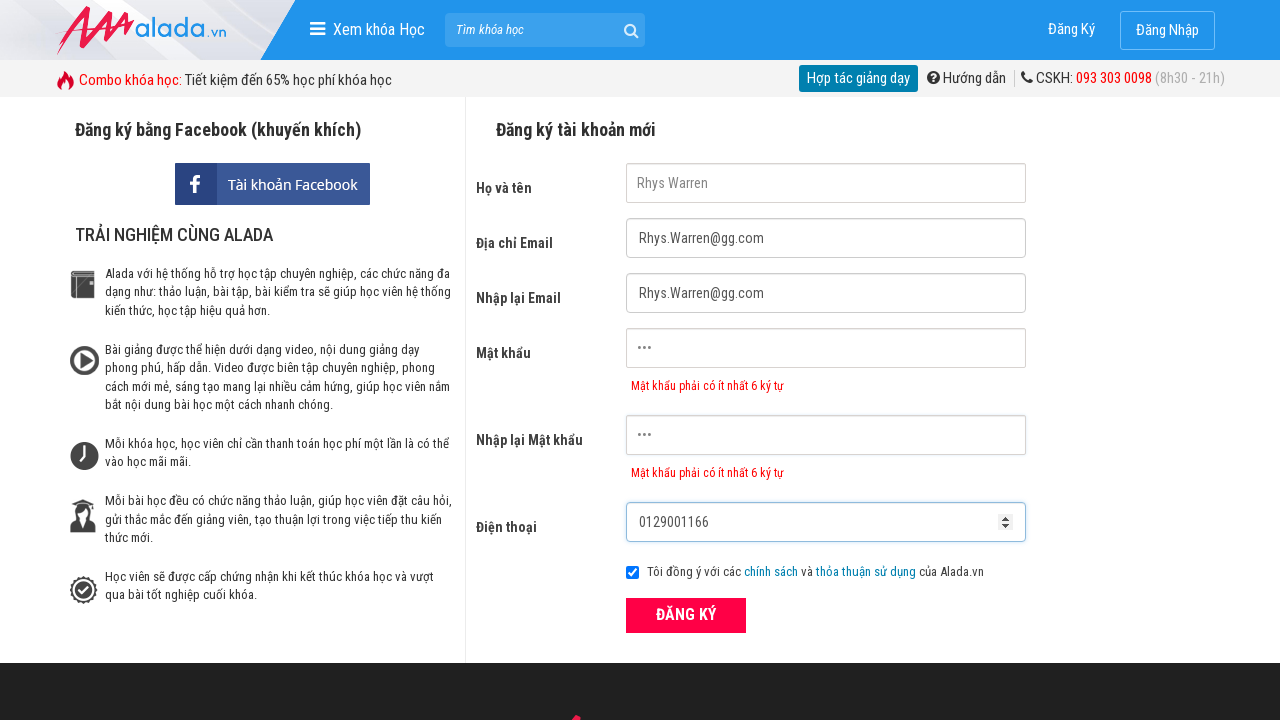

Clicked ĐĂNG KÝ (register) button at (686, 615) on xpath=//div[contains(@class,'frmRegister')]//button
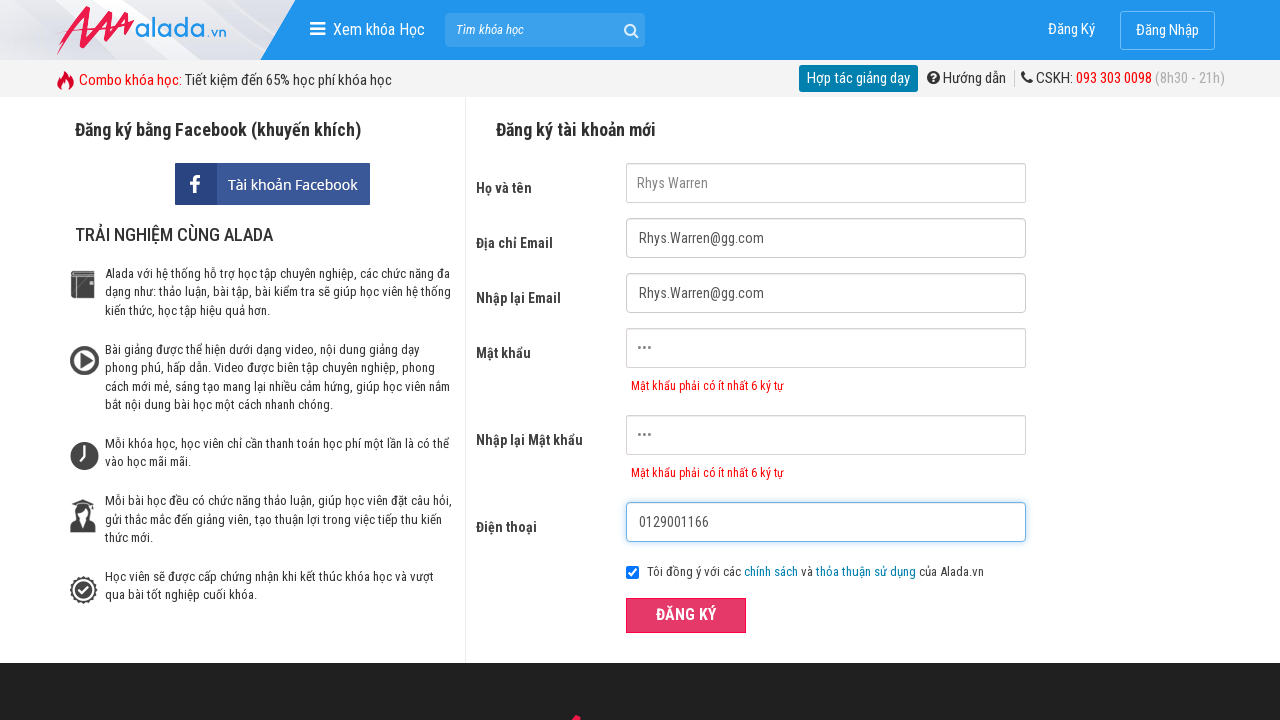

Password error message appeared - validation triggered for short password
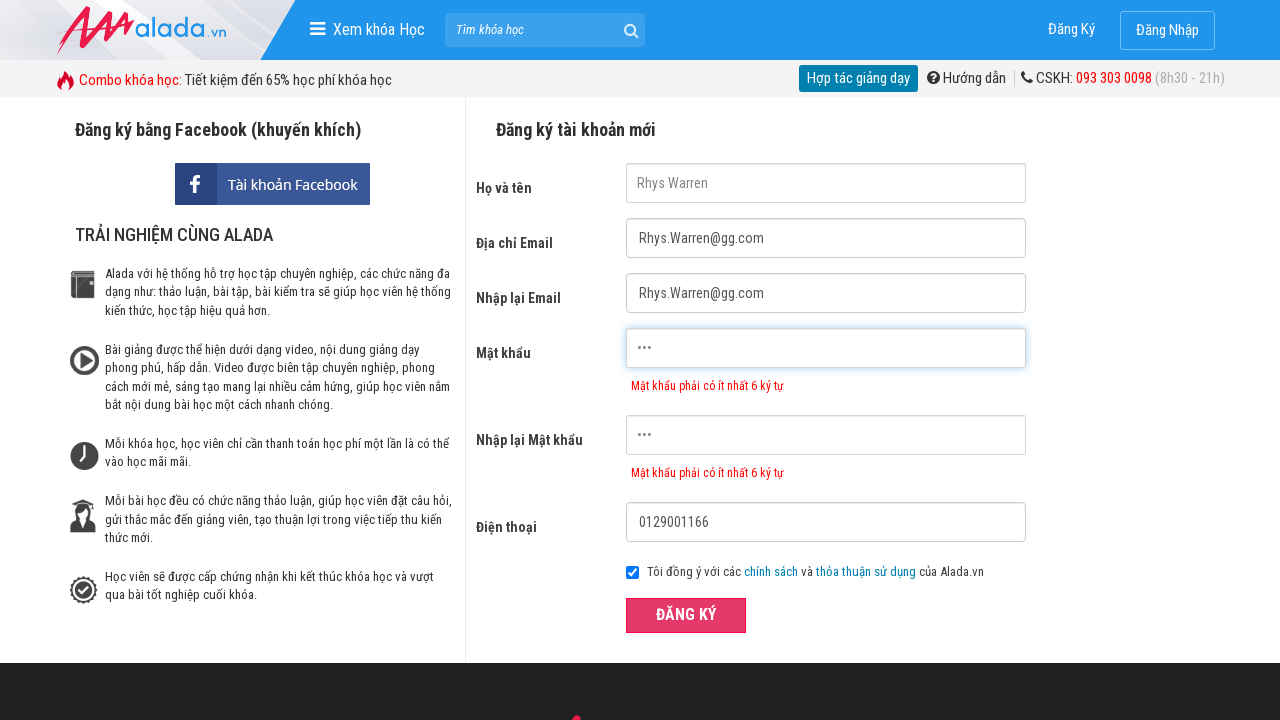

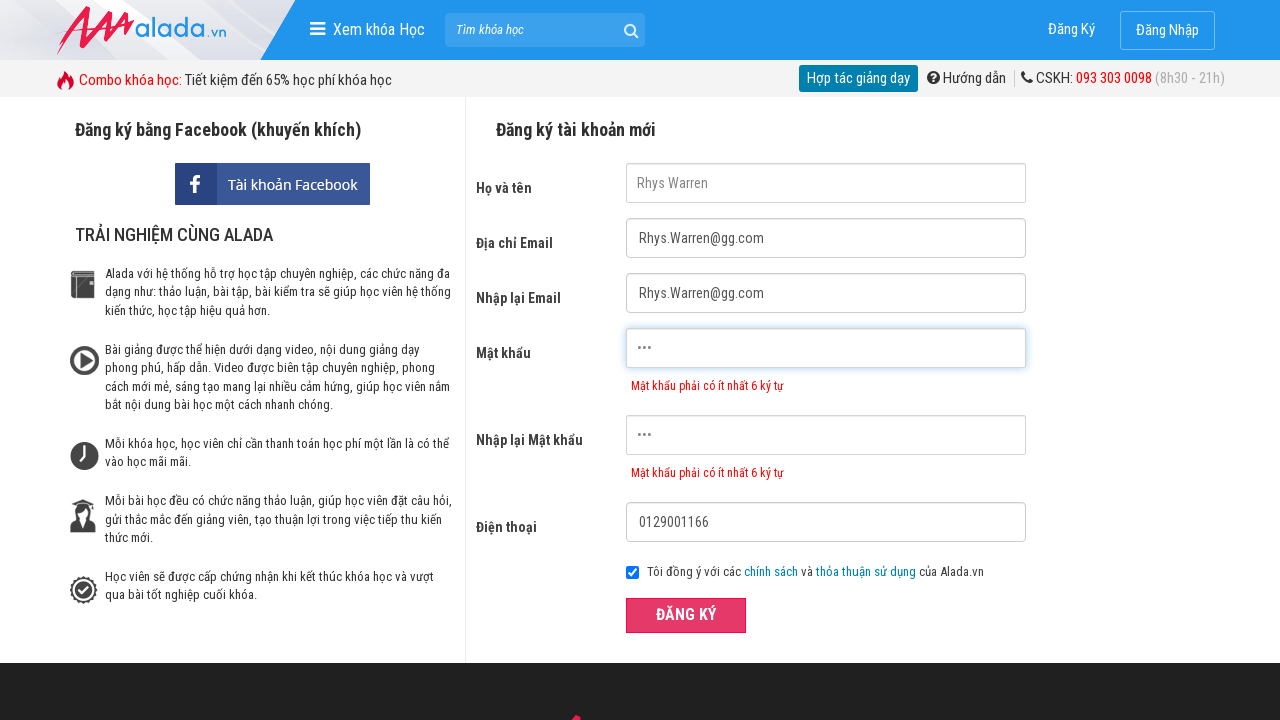